Tests navigation to the Selectable page under Interactions category and verifies the page loads correctly

Starting URL: https://demoqa.com/

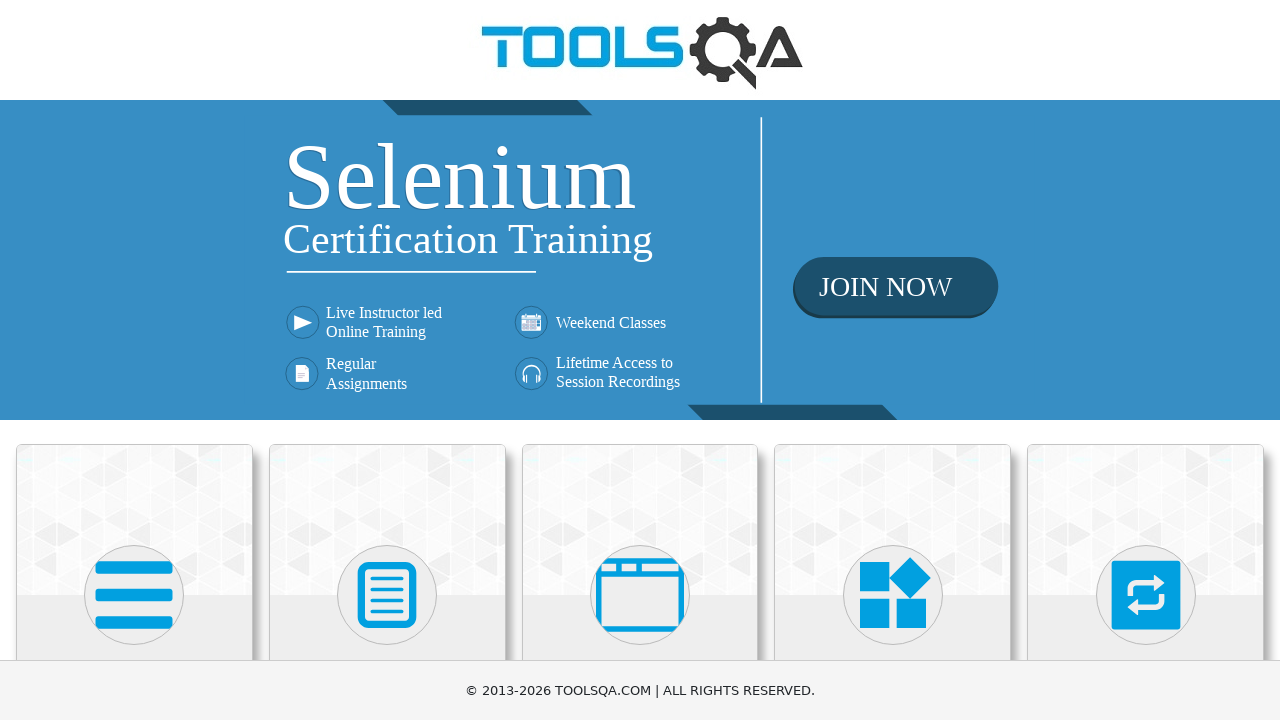

Clicked on Interactions category at (1146, 360) on text=Interactions
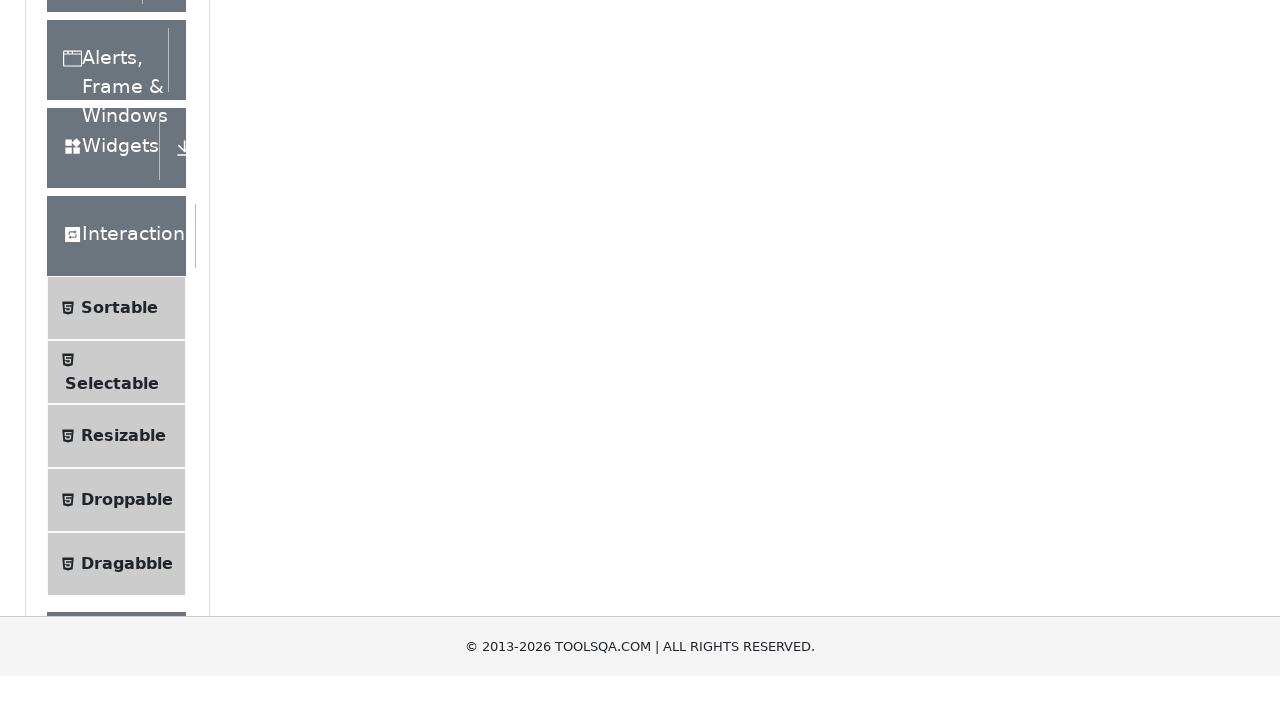

Clicked on Selectable submenu item at (112, 360) on text=Selectable
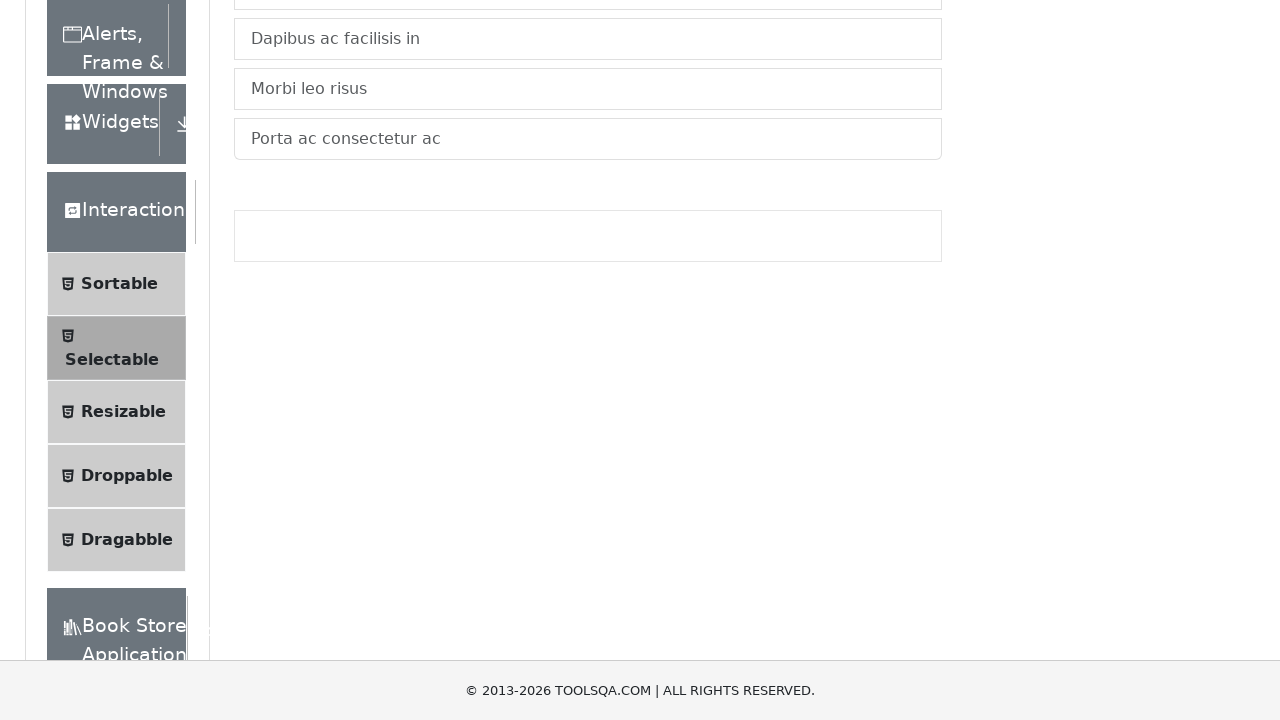

Verified Selectable page title is displayed
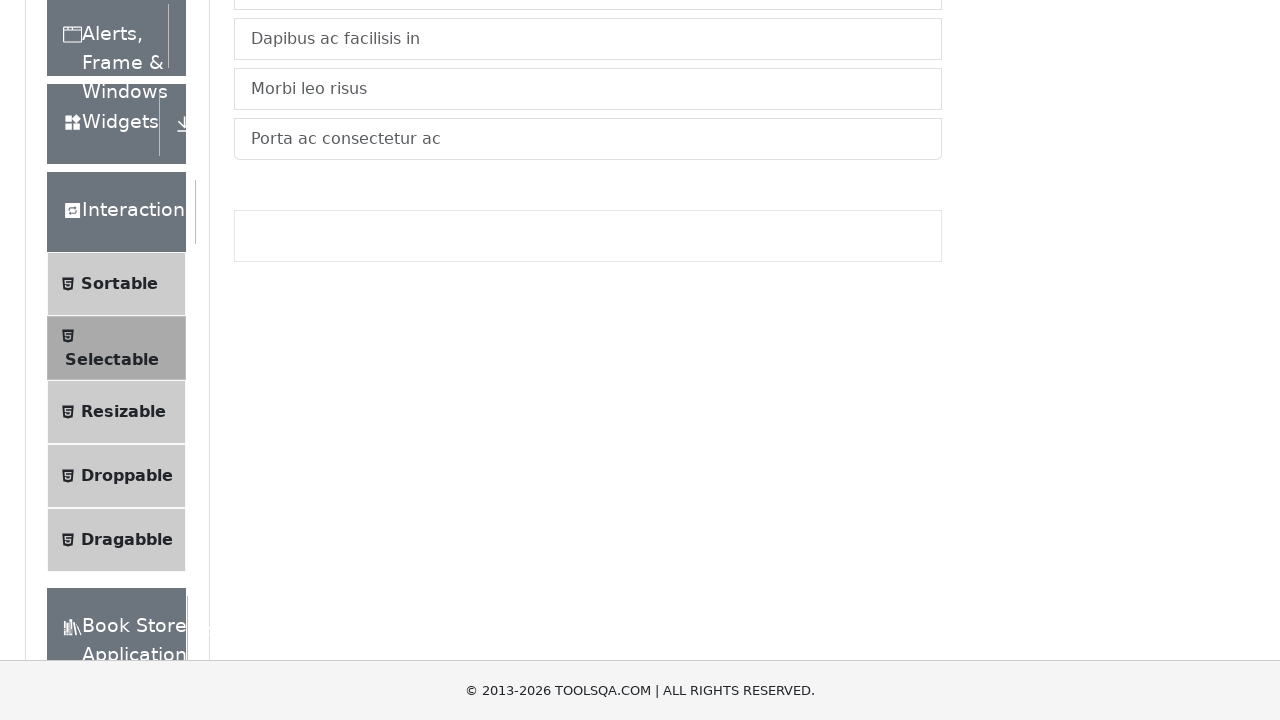

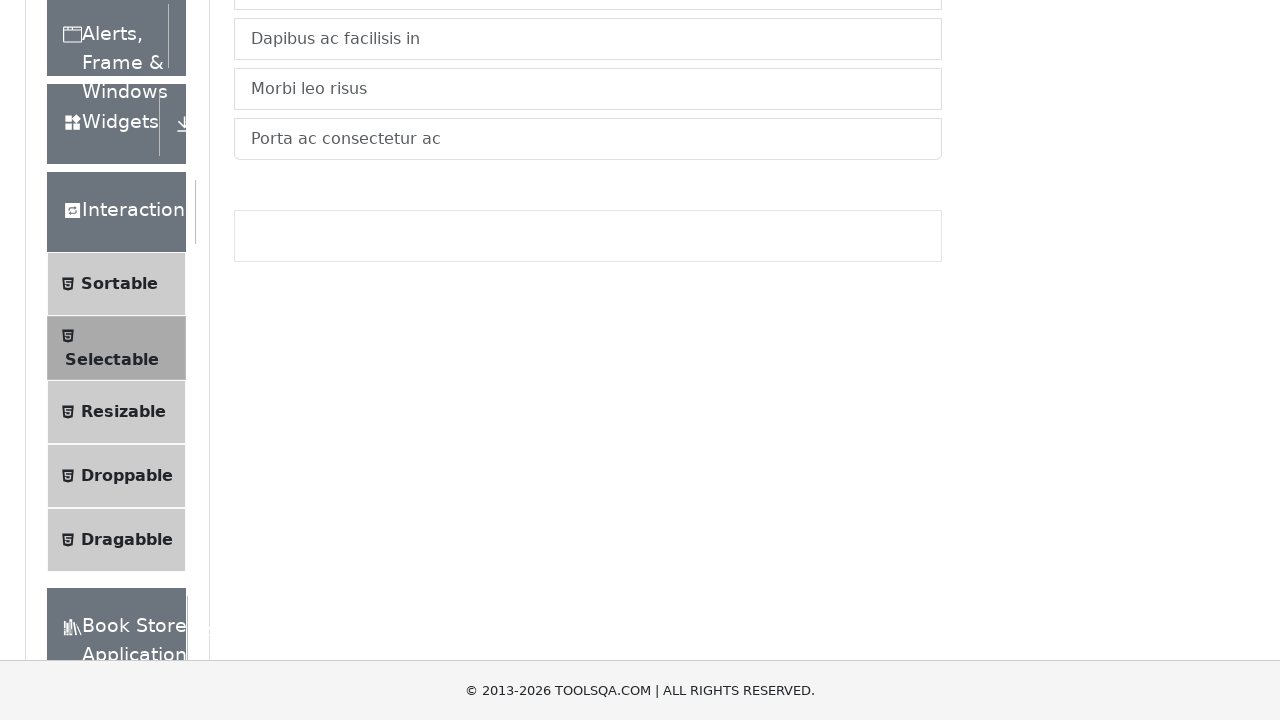